Tests registration form submission by filling required fields (first name, last name, email) and verifying the success message

Starting URL: http://suninjuly.github.io/registration1.html

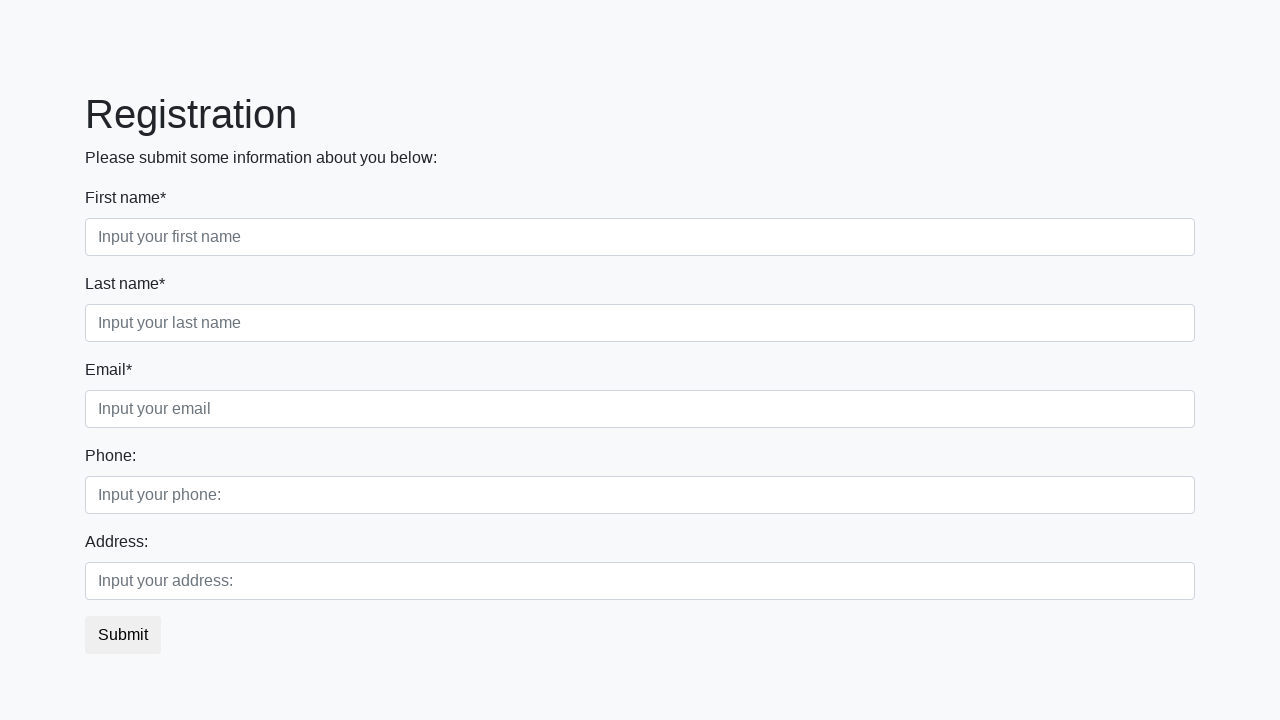

Filled first name field with 'Ivan' on input.first[required]
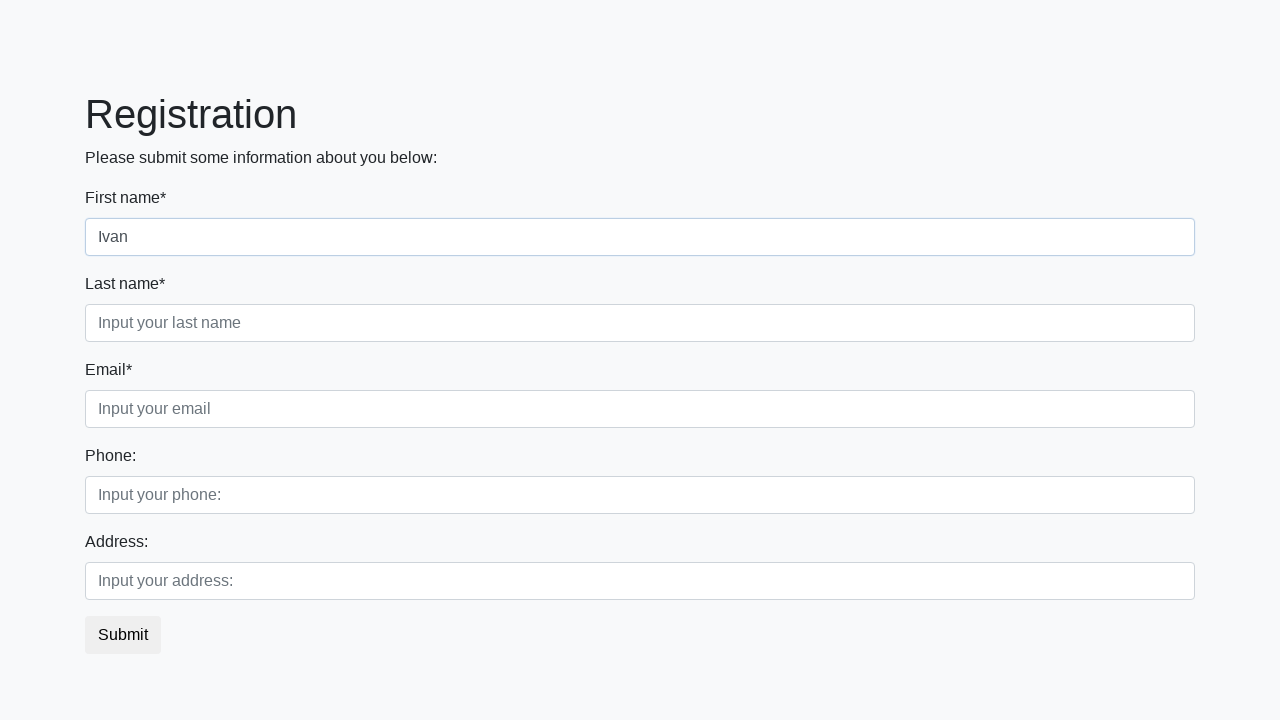

Filled last name field with 'Petrov' on input.second[required]
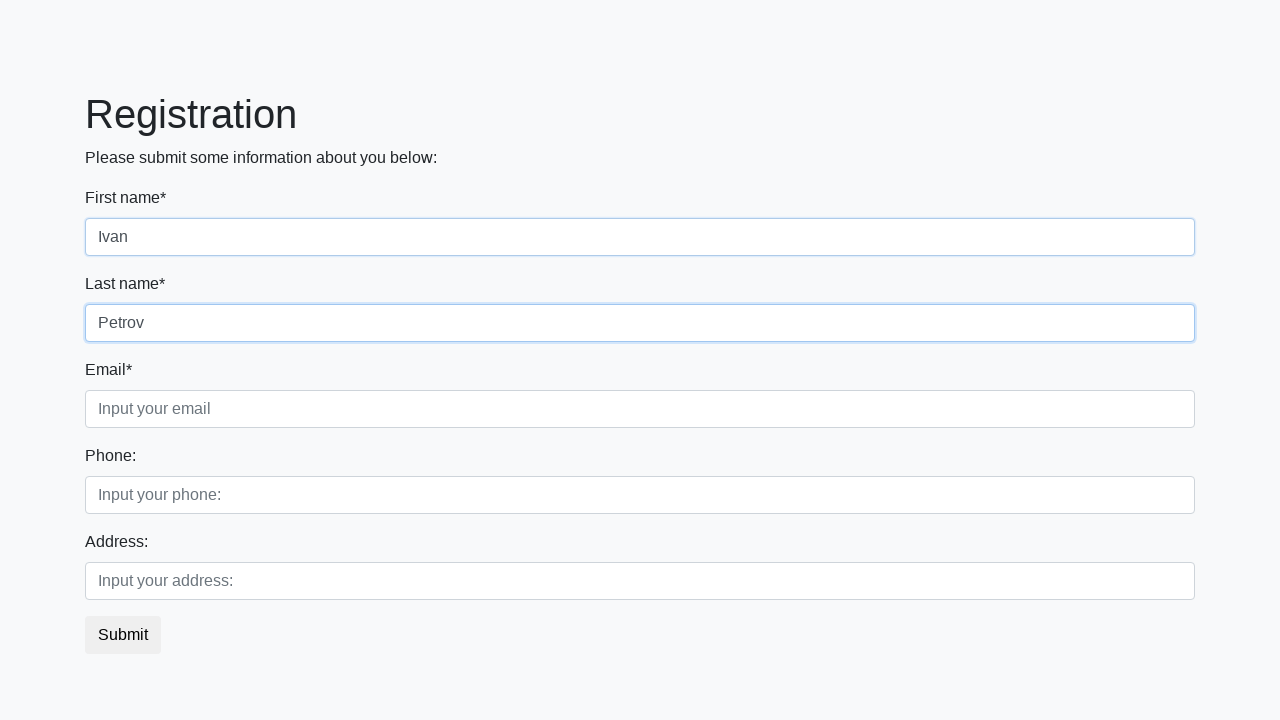

Filled email field with 'zero-mail@gmail.com' on input.third[required]
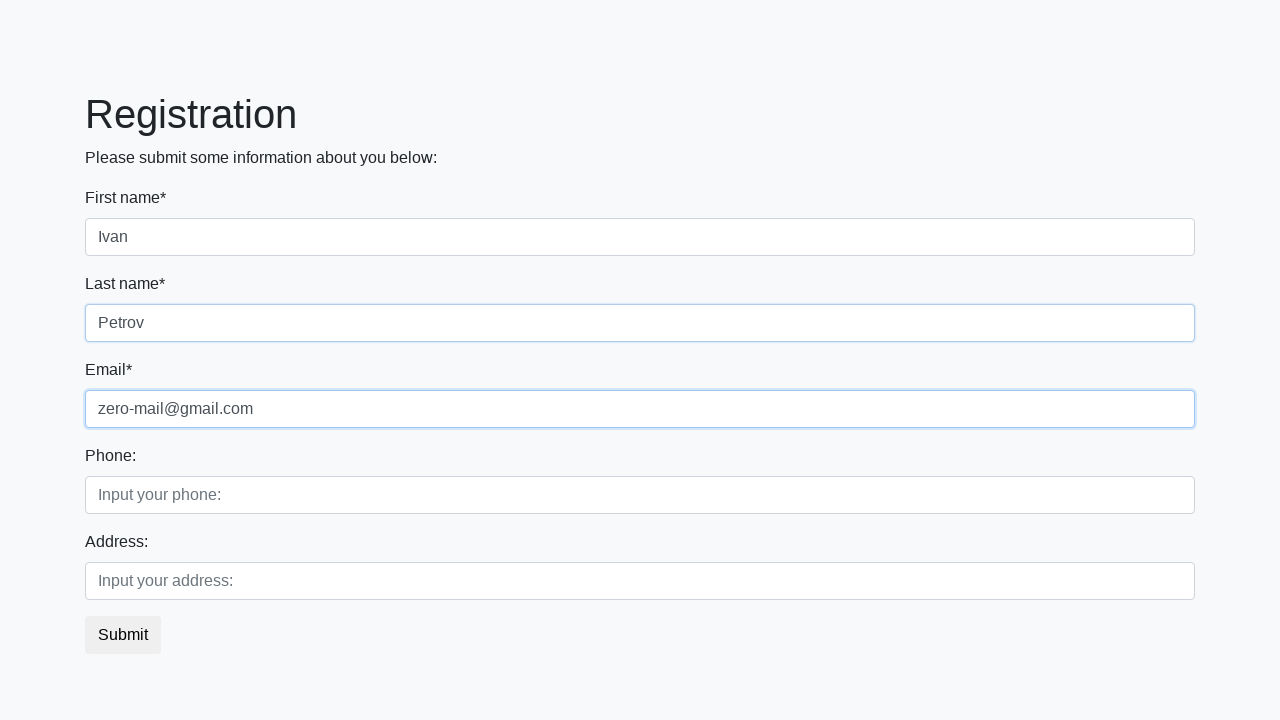

Clicked submit button to register at (123, 635) on button.btn
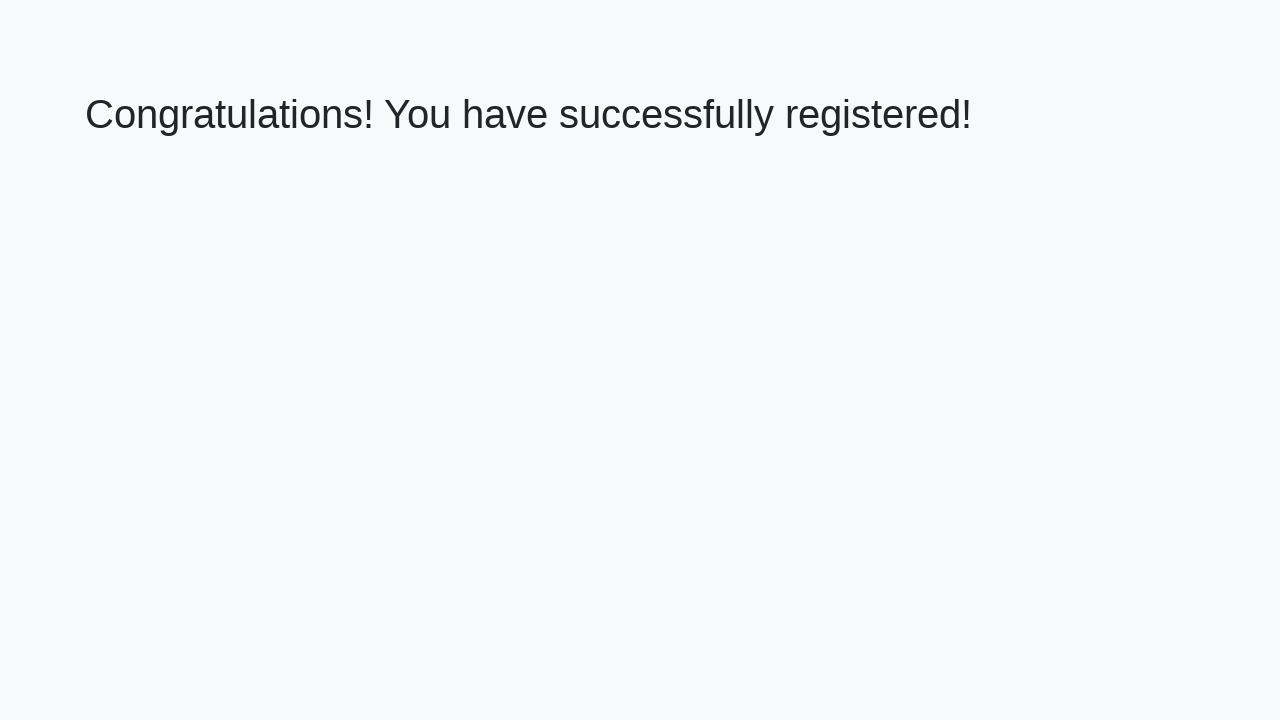

Success message heading appeared
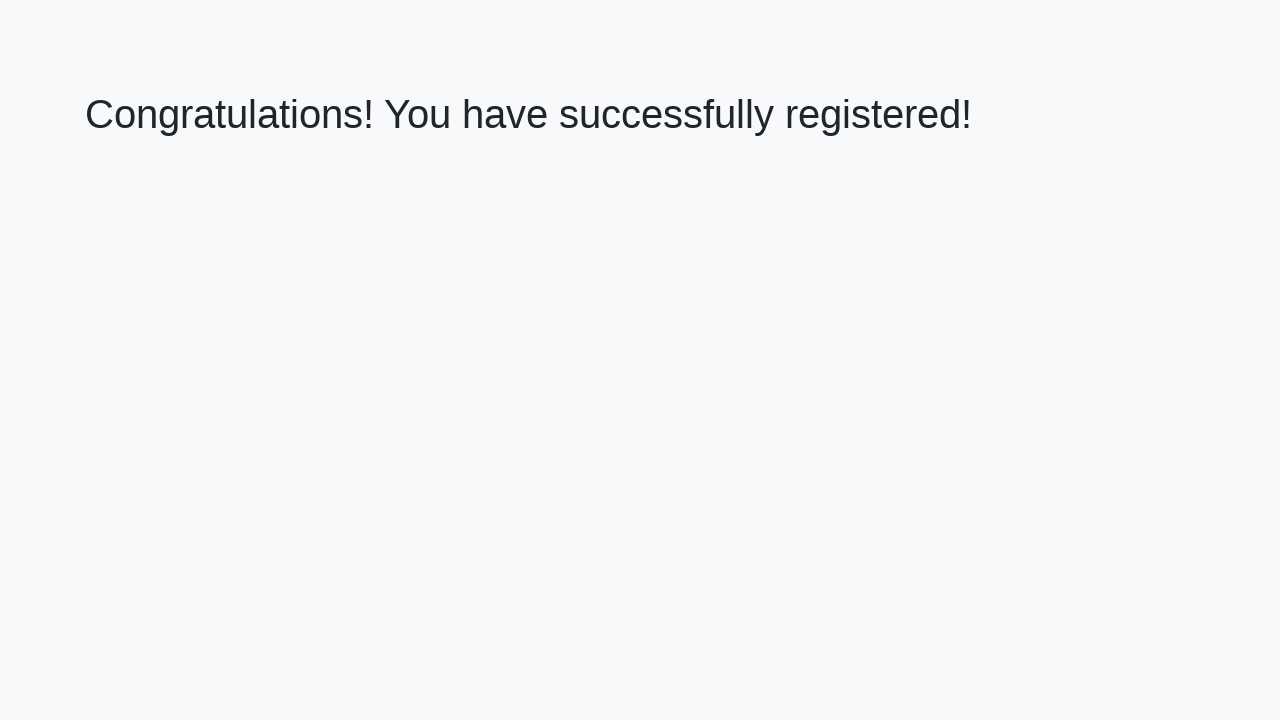

Retrieved success message text
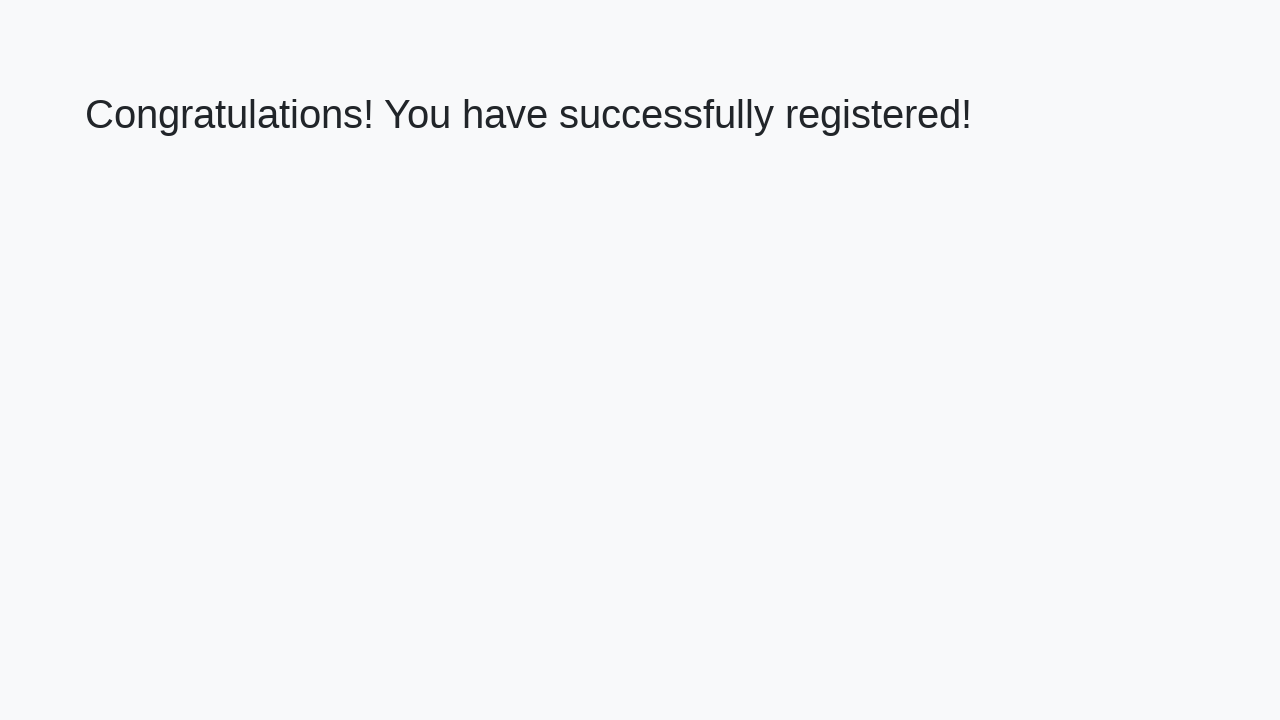

Verified success message: 'Congratulations! You have successfully registered!'
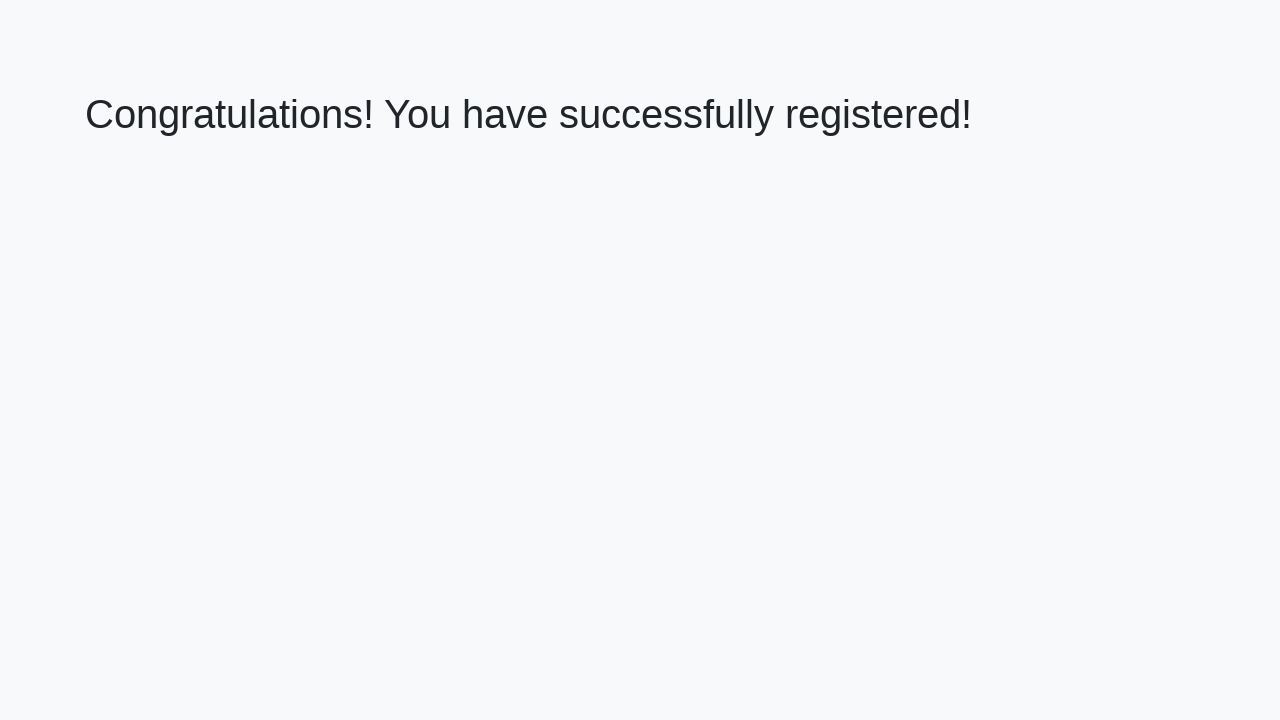

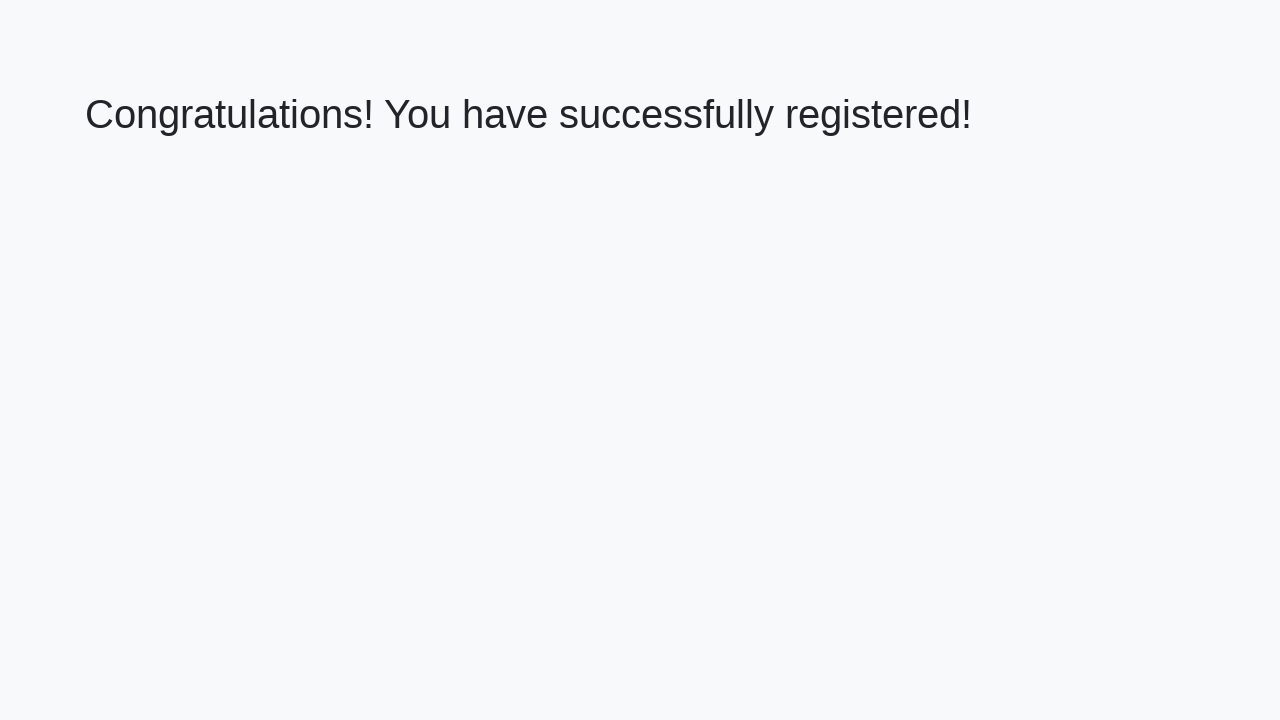